Tests nested frames functionality by navigating to the nested frames page, switching to a bottom frame, and verifying the frame content is accessible.

Starting URL: https://the-internet.herokuapp.com/

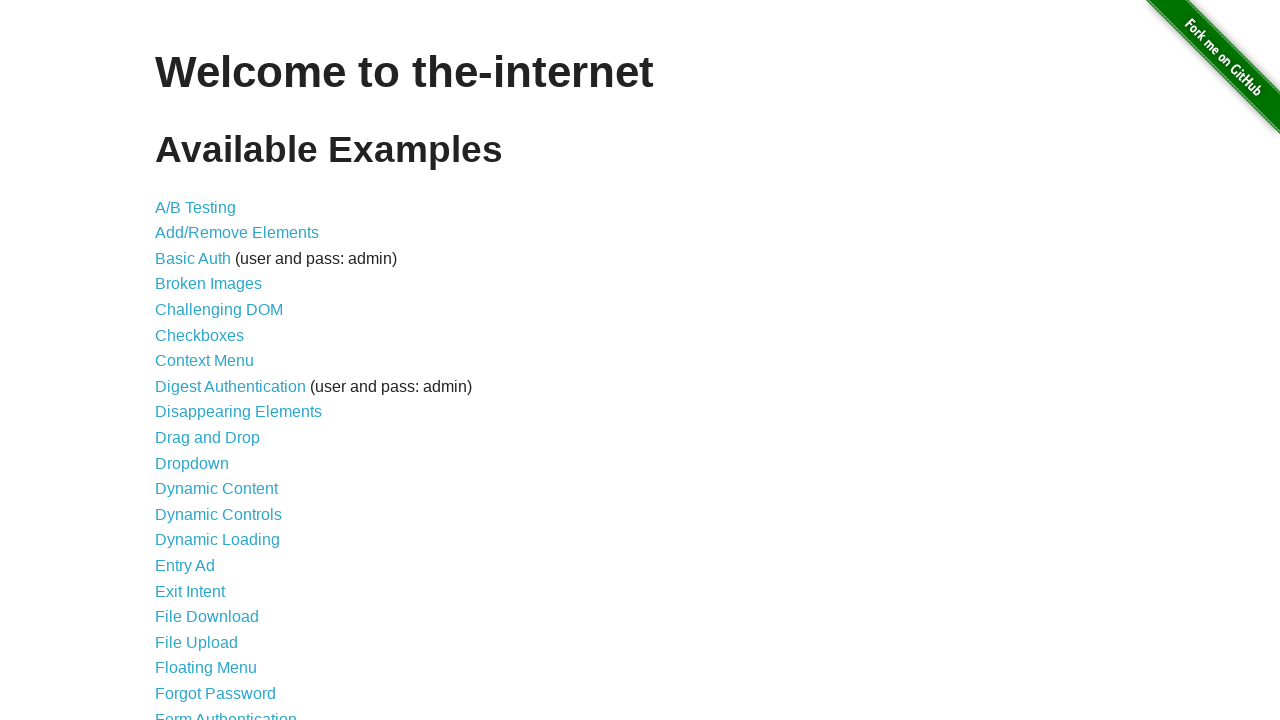

Clicked on nested frames link at (210, 395) on a[href='/nested_frames']
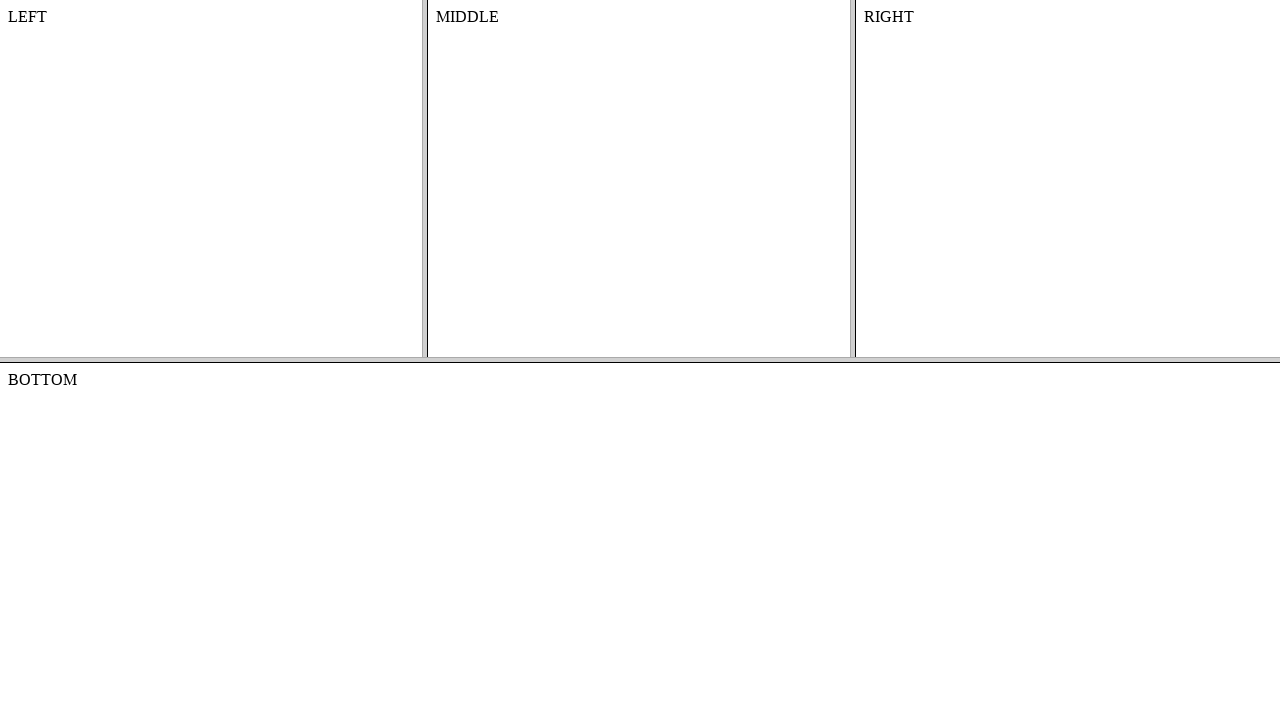

Frameset loaded
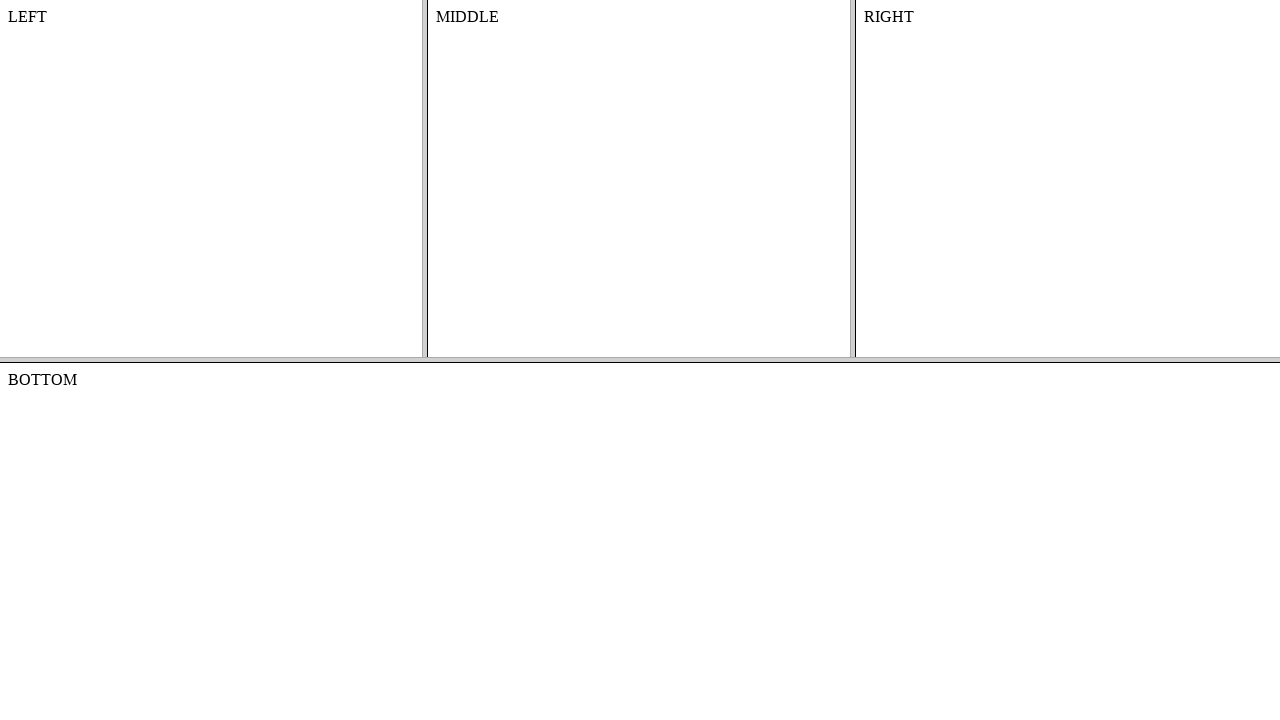

Located bottom frame by name 'frame-bottom'
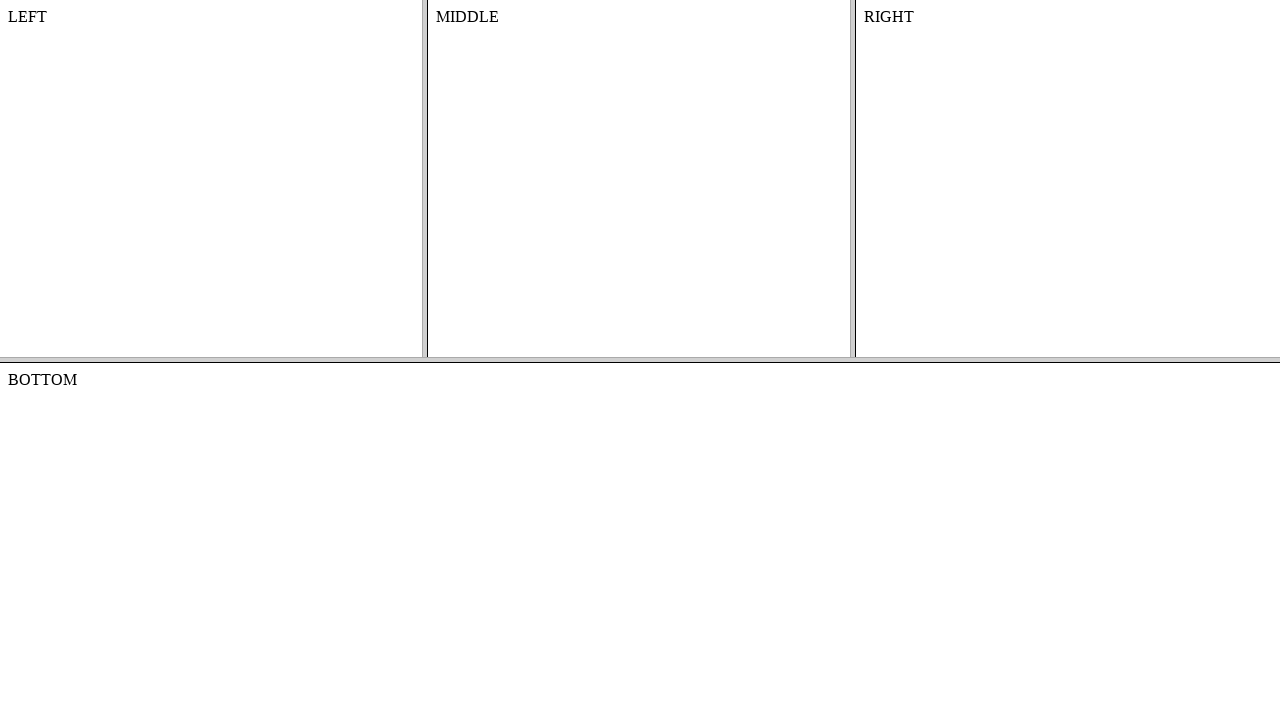

Bottom frame body content is accessible
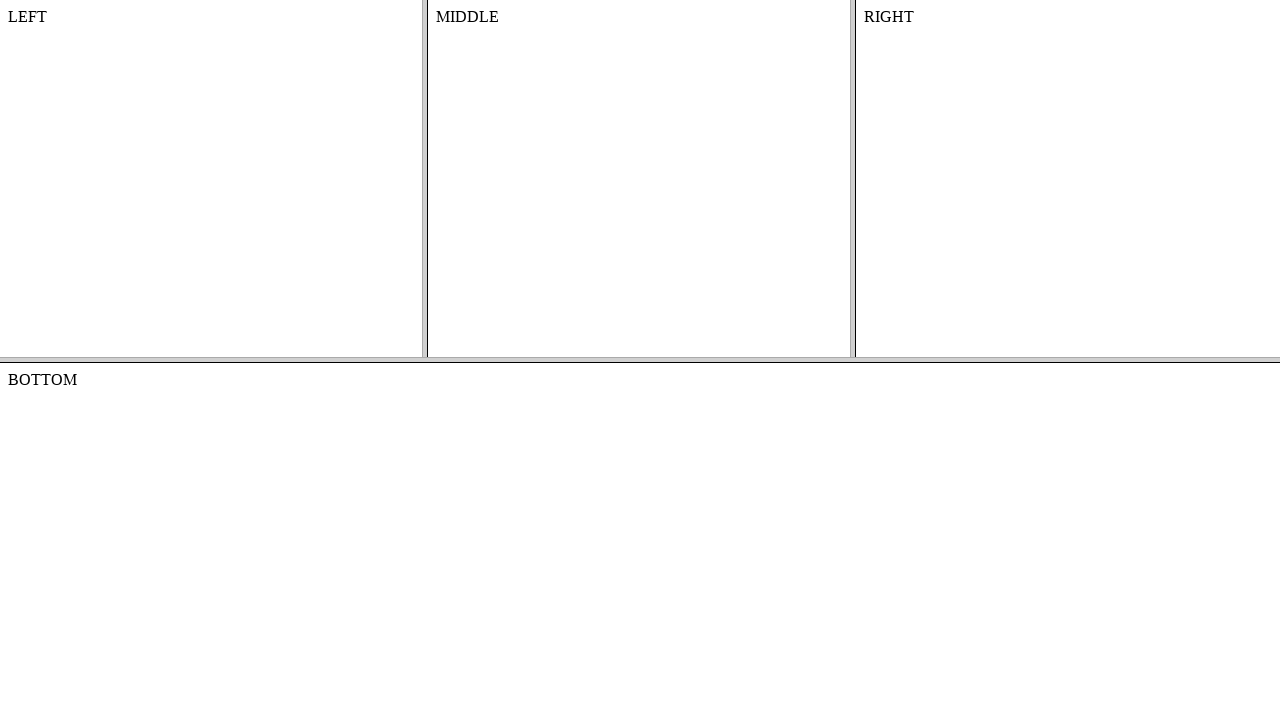

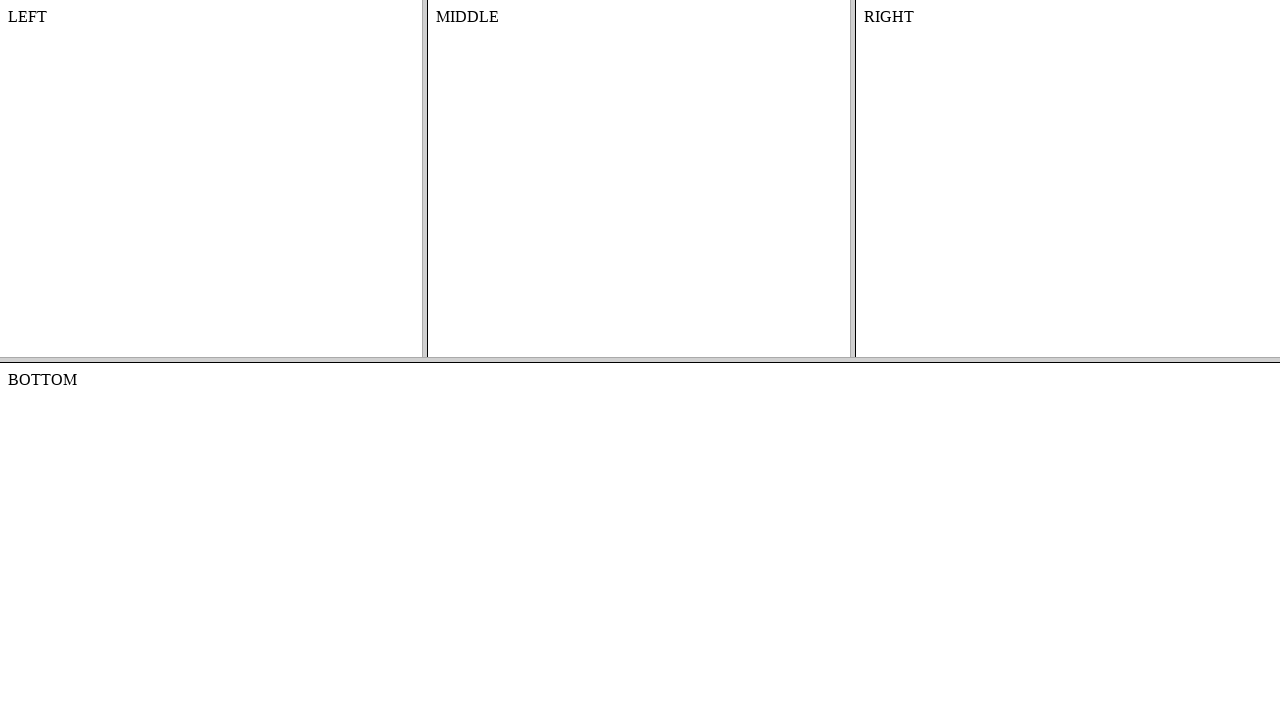